Tests a scrollable table on the automation practice page by scrolling the page and table, then verifying that the sum of values in a table column matches the displayed total amount.

Starting URL: https://rahulshettyacademy.com/AutomationPractice/

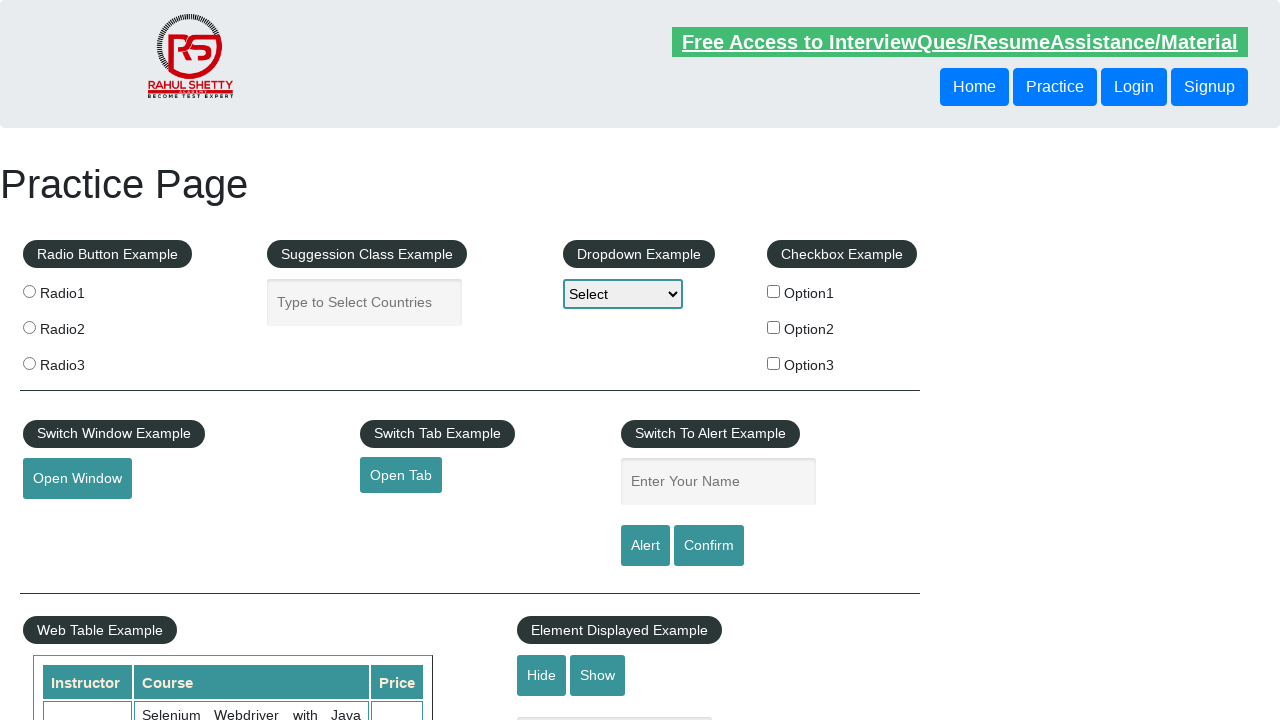

Navigated to automation practice page
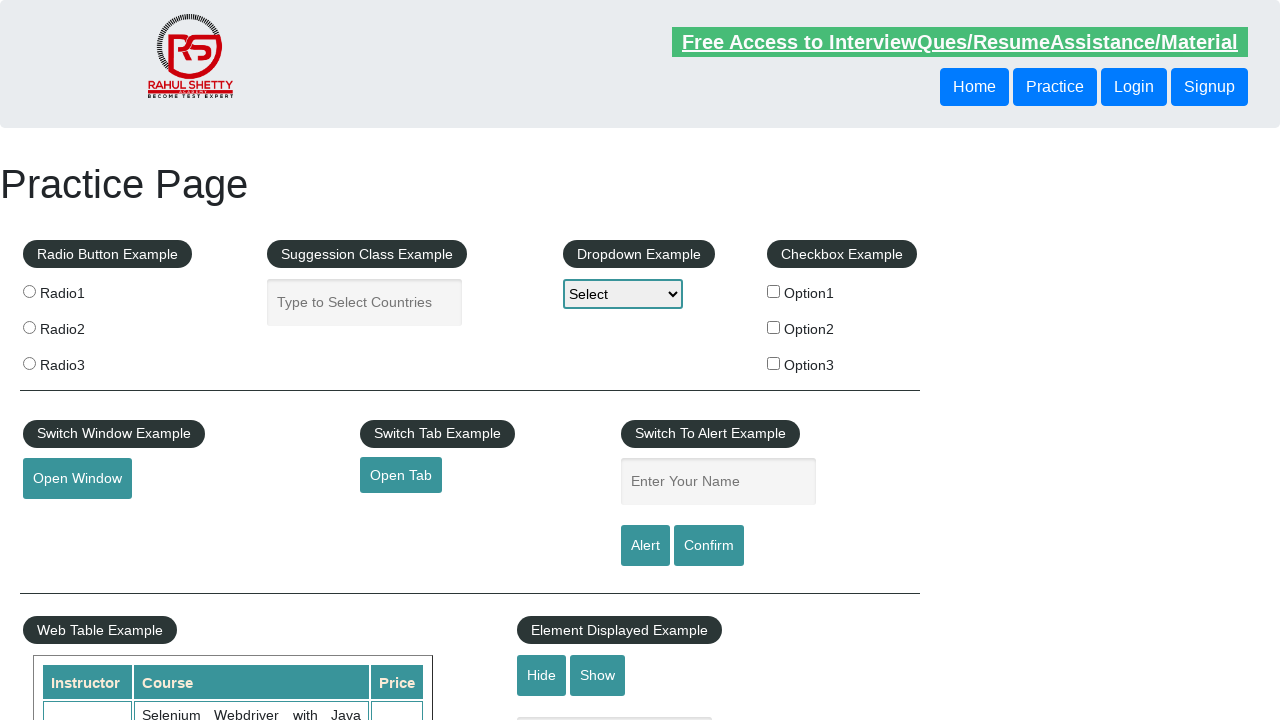

Scrolled page down by 600 pixels
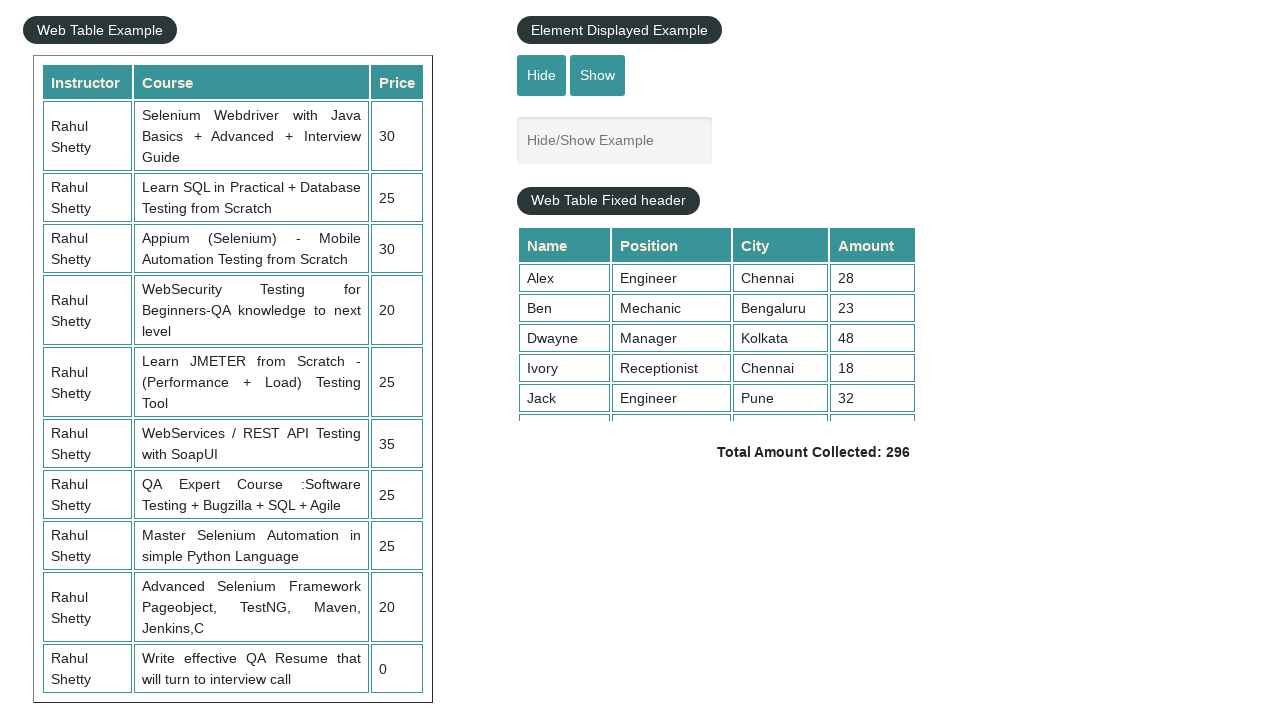

Waited for page scroll to complete
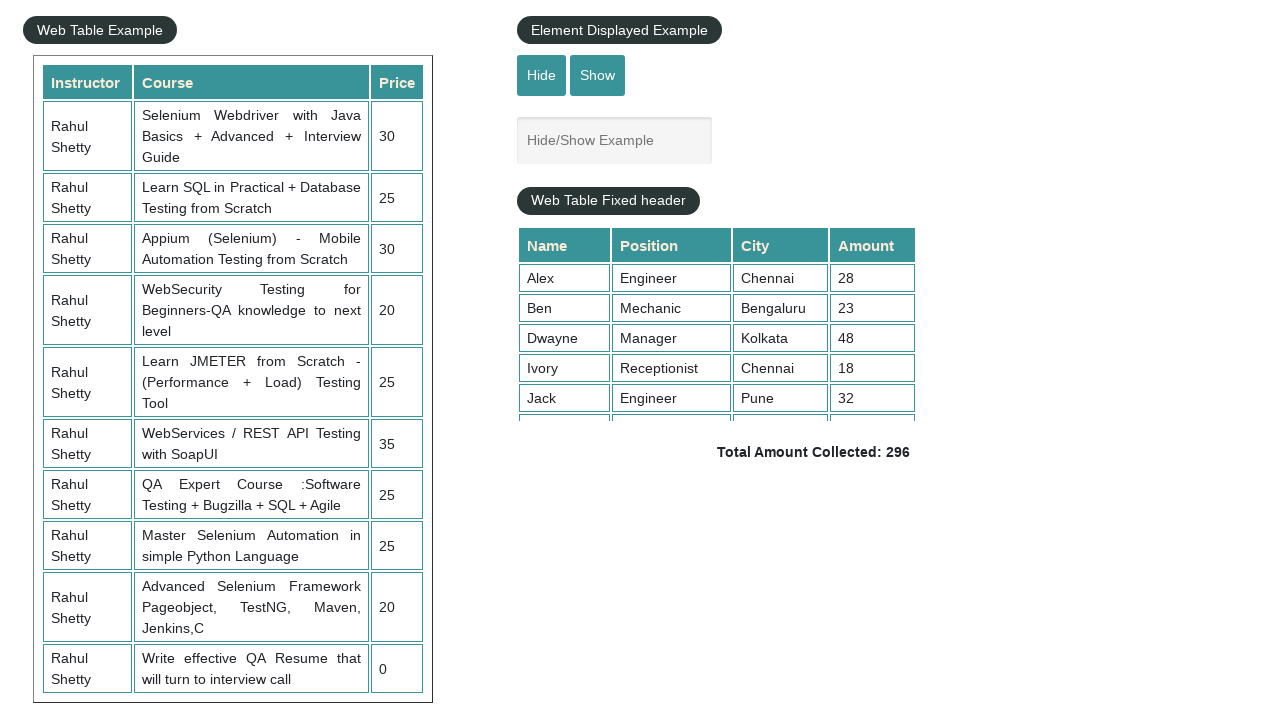

Scrolled table vertically to bottom
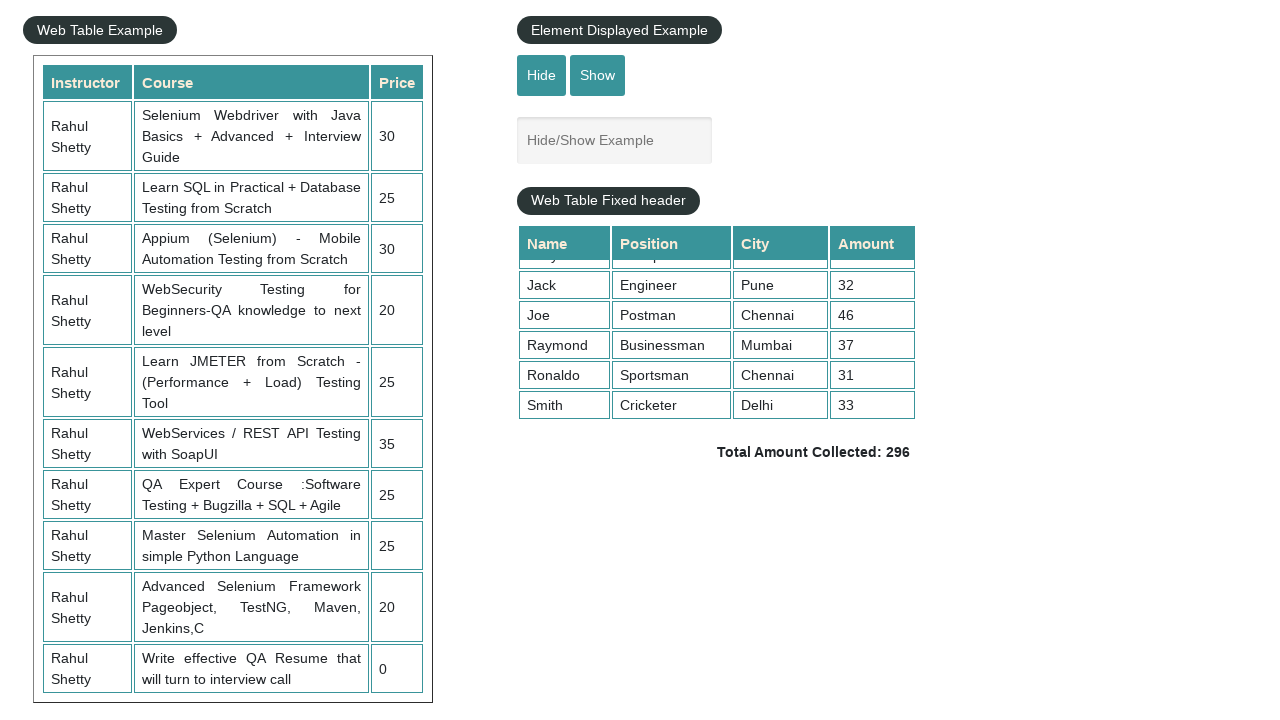

Waited for table scroll to complete
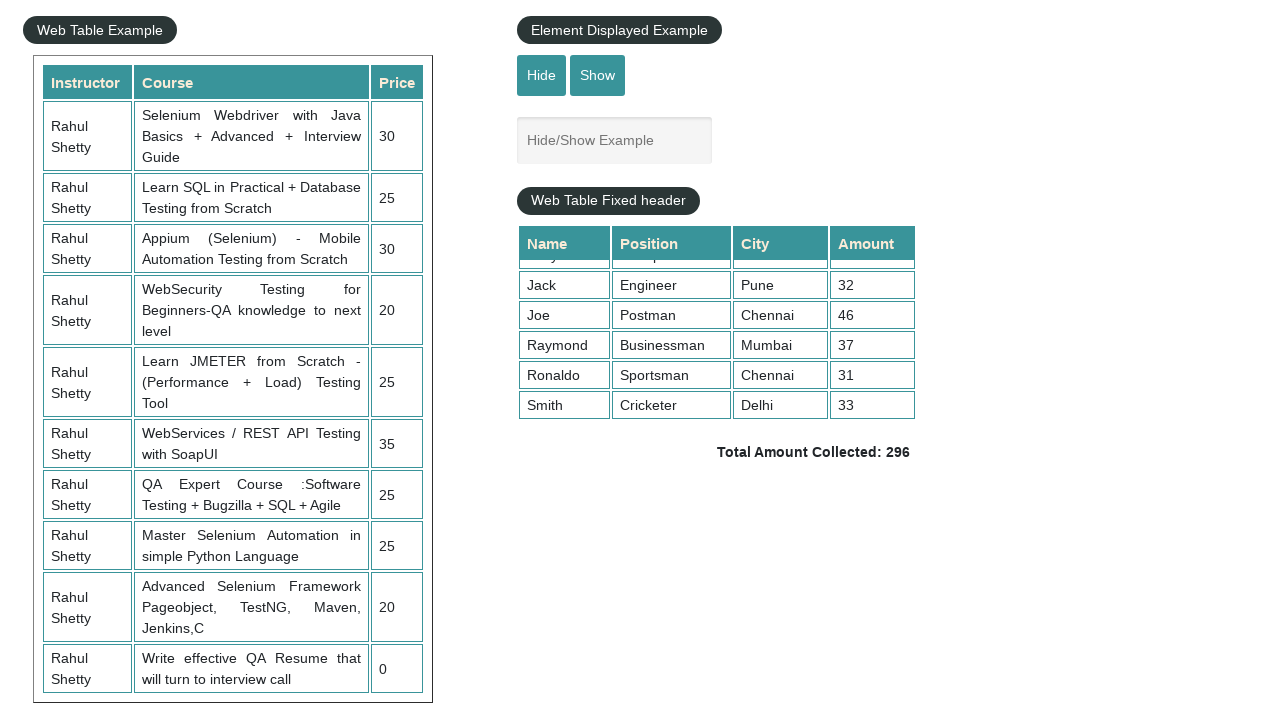

Retrieved all values from 4th column of table
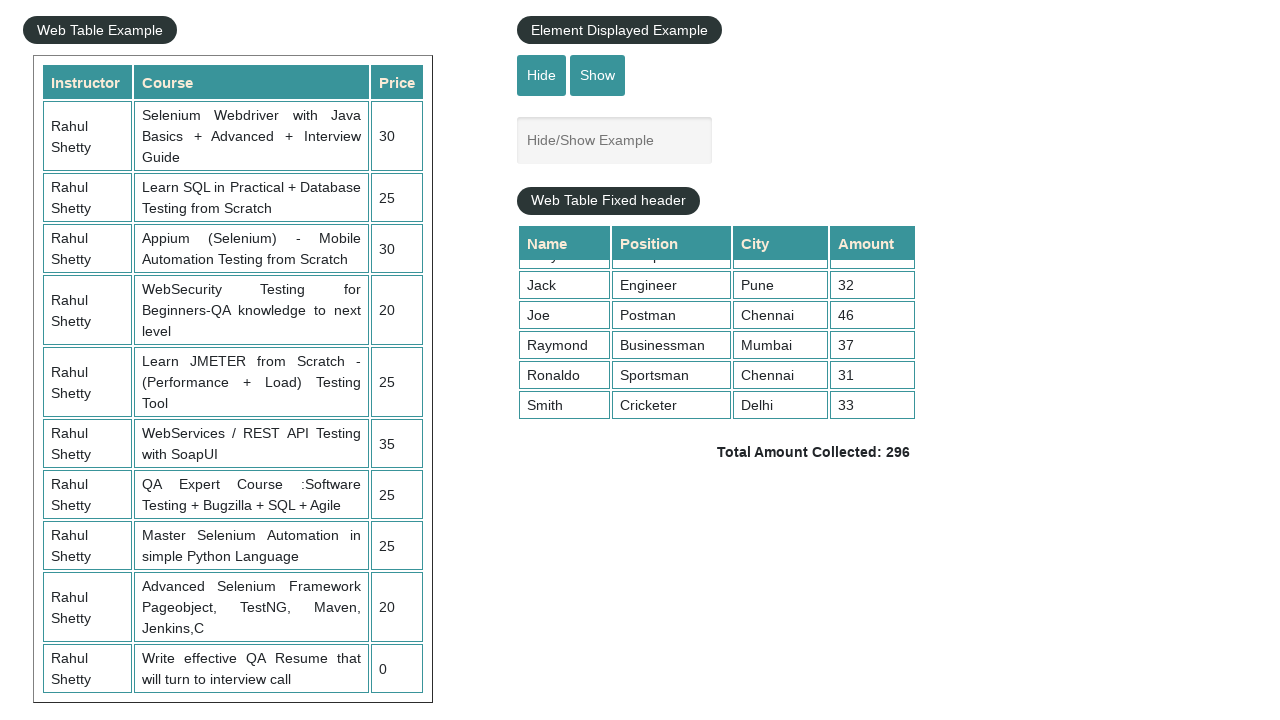

Calculated sum of column values: 296
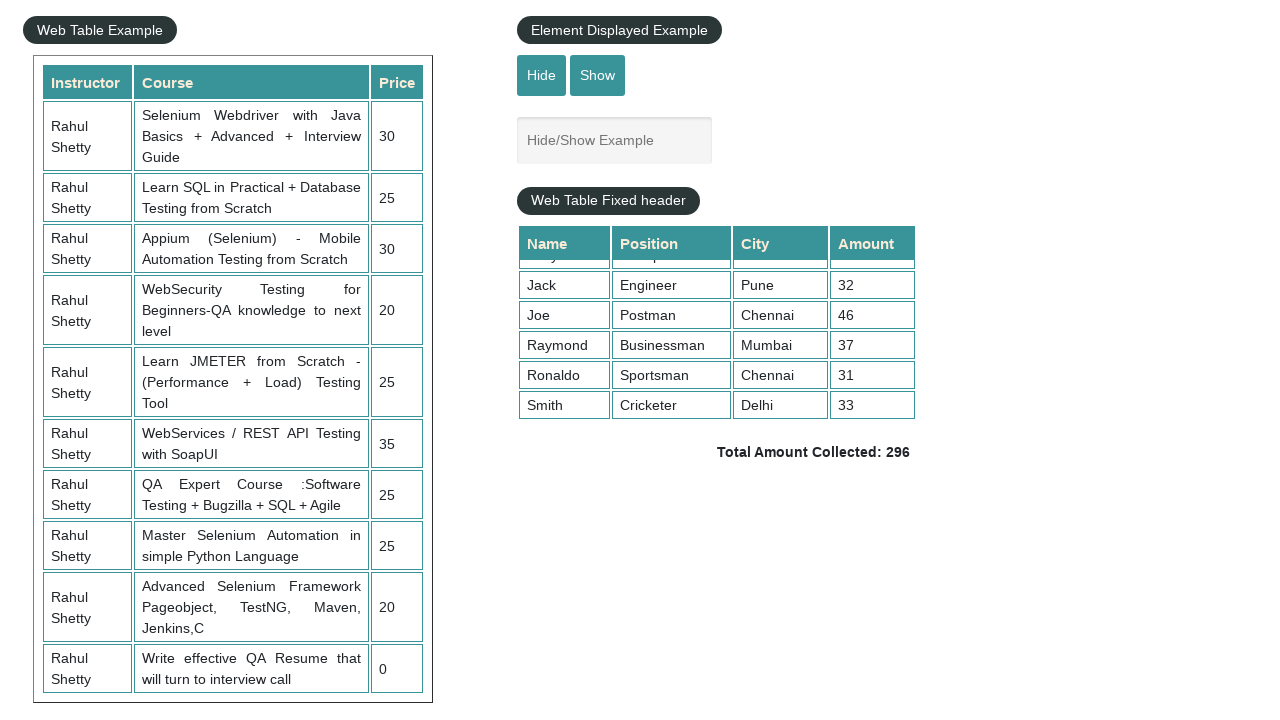

Retrieved displayed total amount text
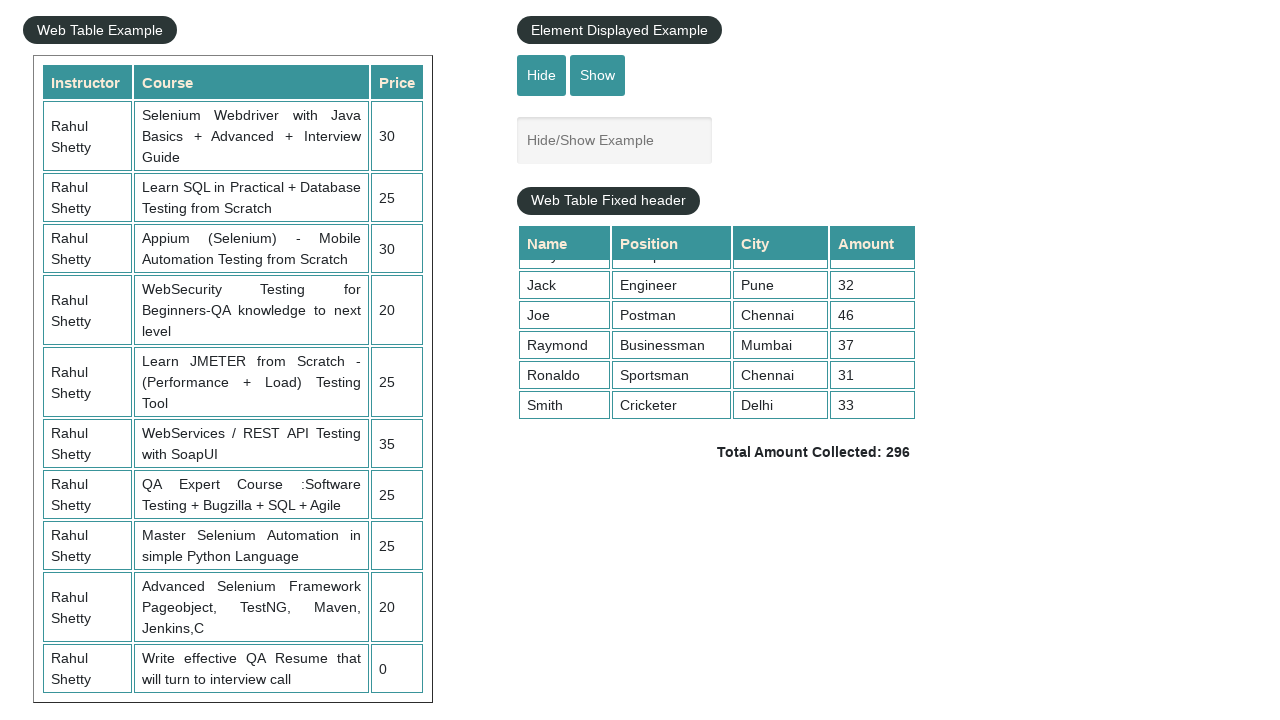

Extracted numeric total value: 296
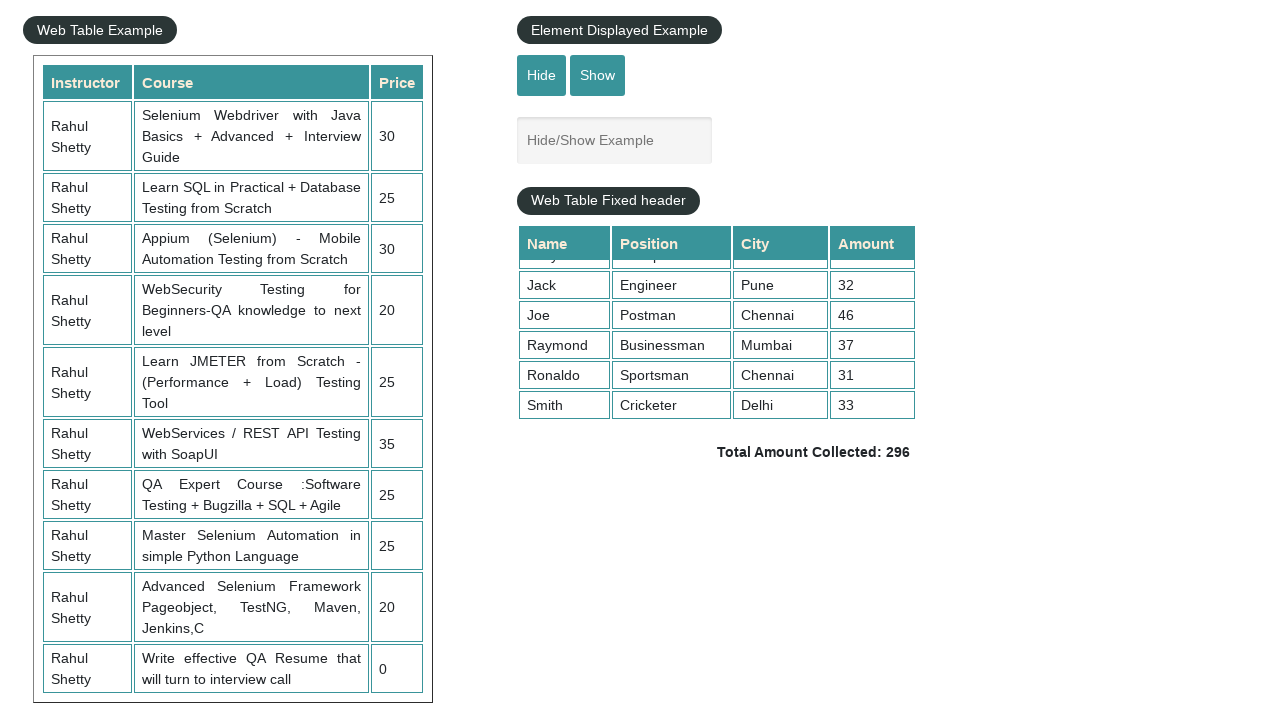

Verified calculated sum (296) matches displayed total (296)
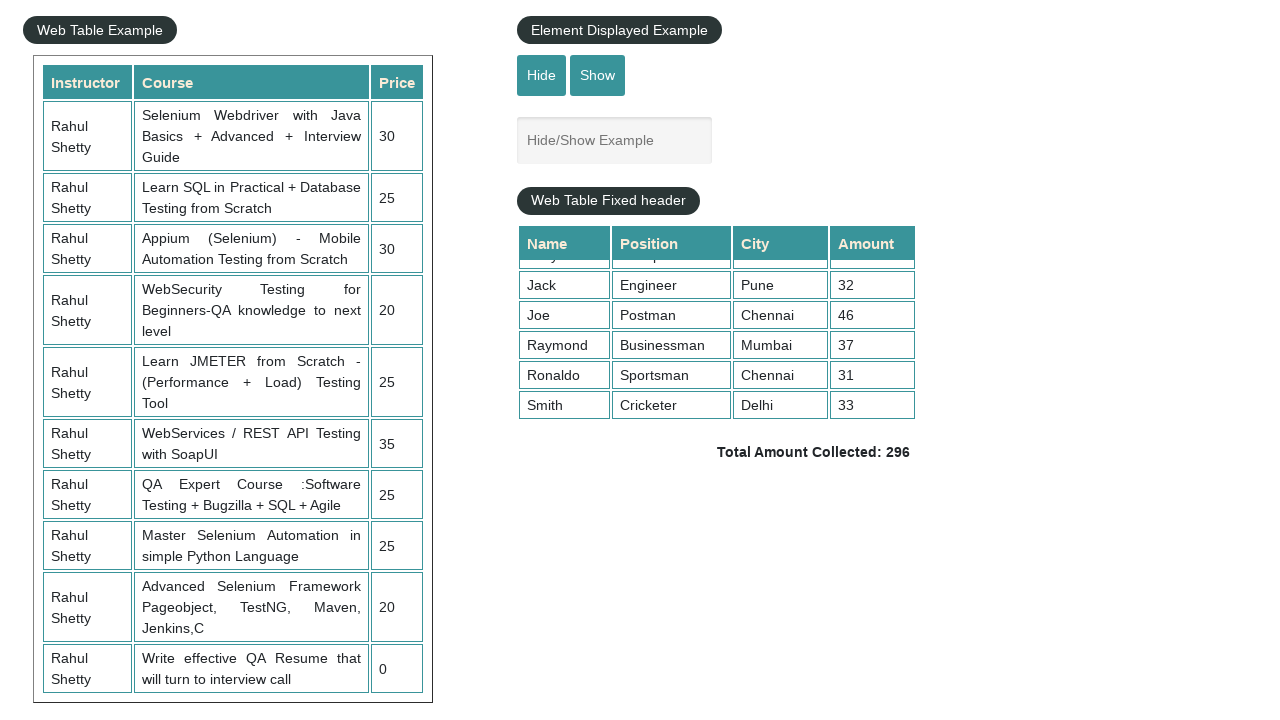

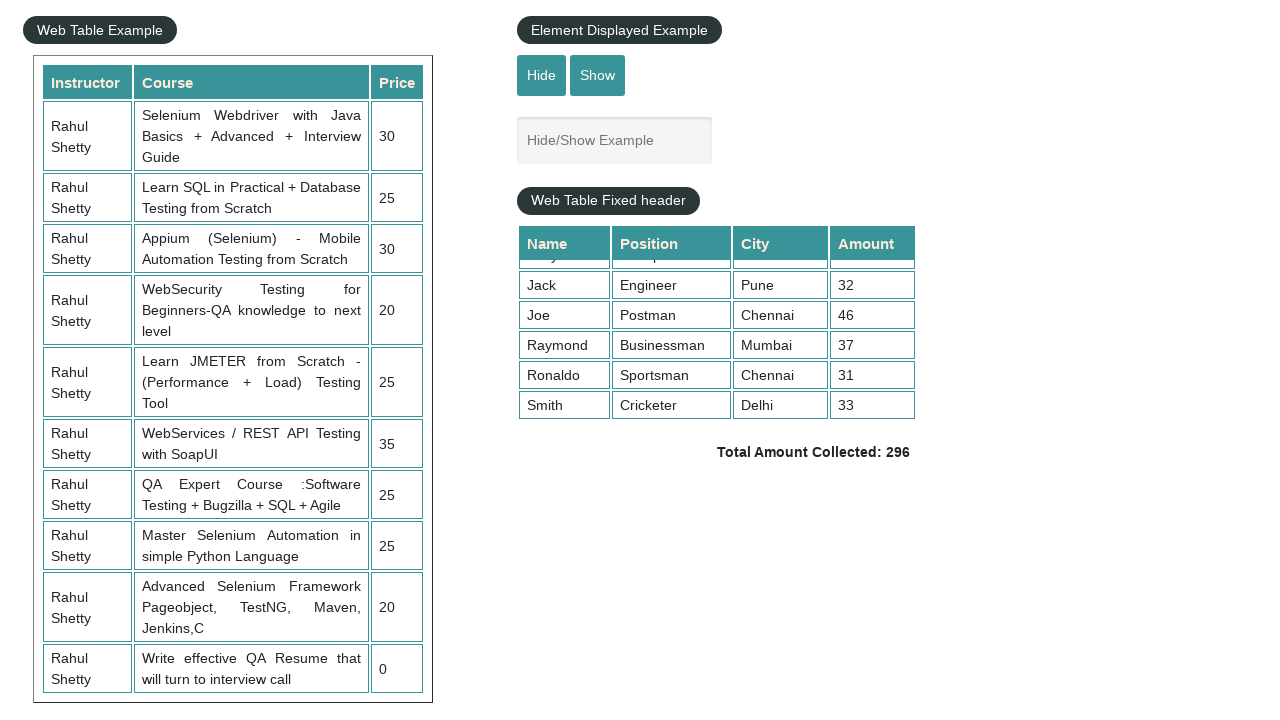